Tests browser navigation functionality by visiting the Dassault Aviation homepage and then navigating to the passion/history subpage using the navigate.to method

Starting URL: https://www.dassault-aviation.com/en/

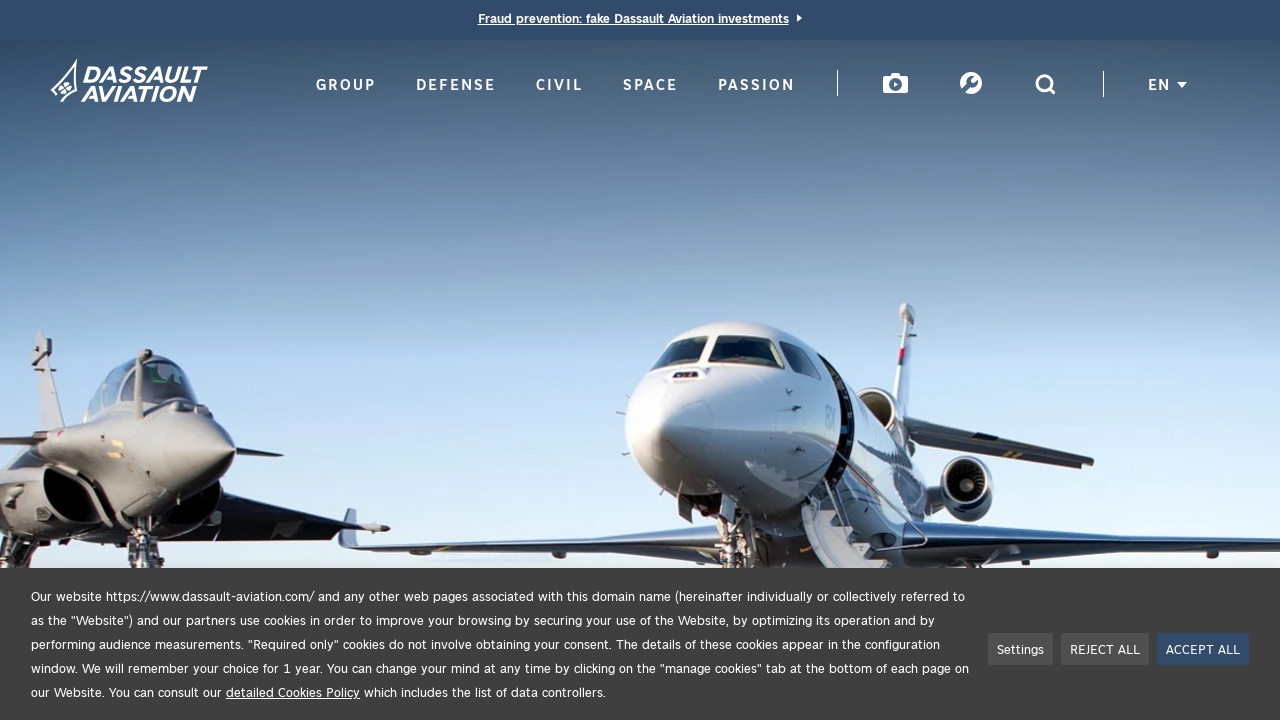

Waited for main Dassault Aviation homepage to load
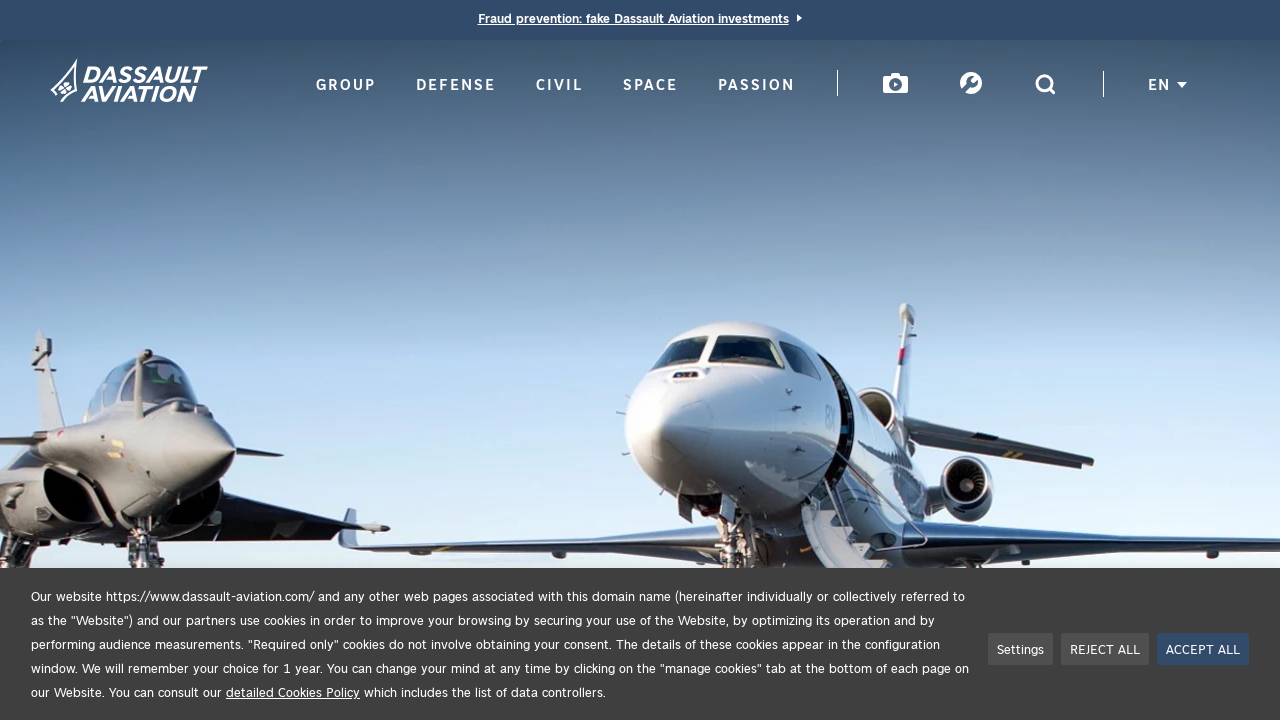

Navigated to passion/history subpage
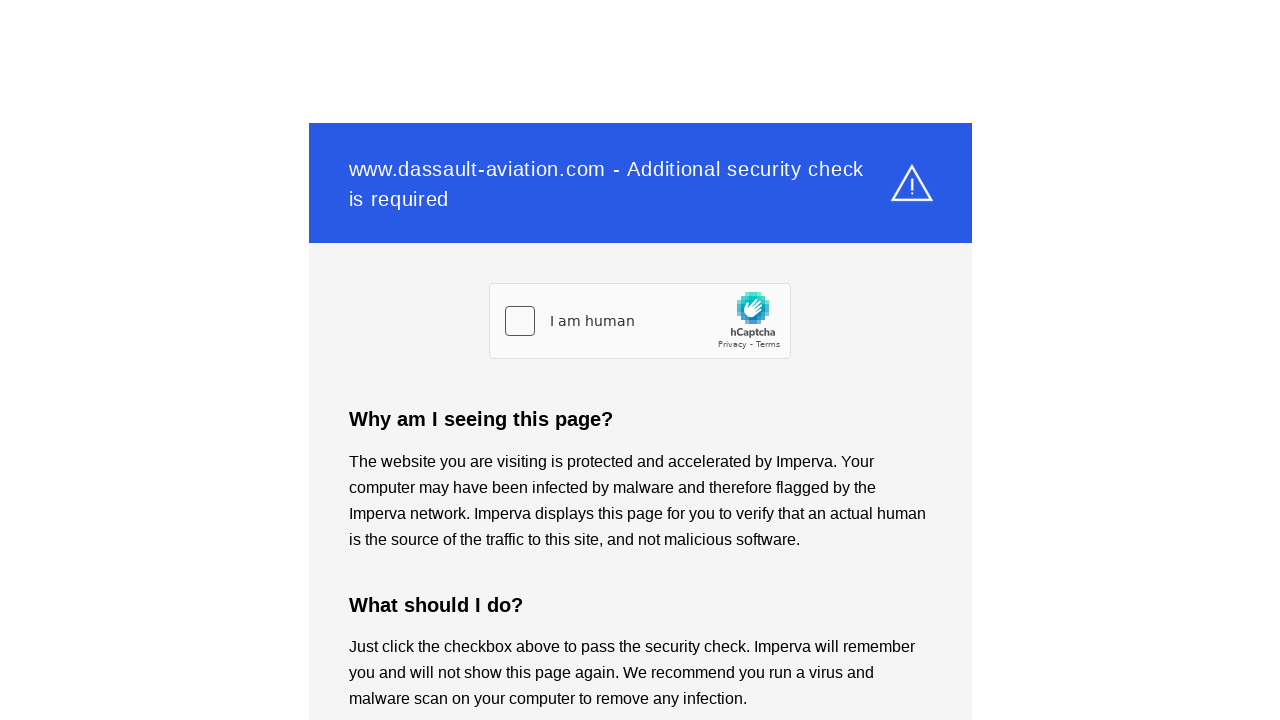

Waited for passion subpage to fully load
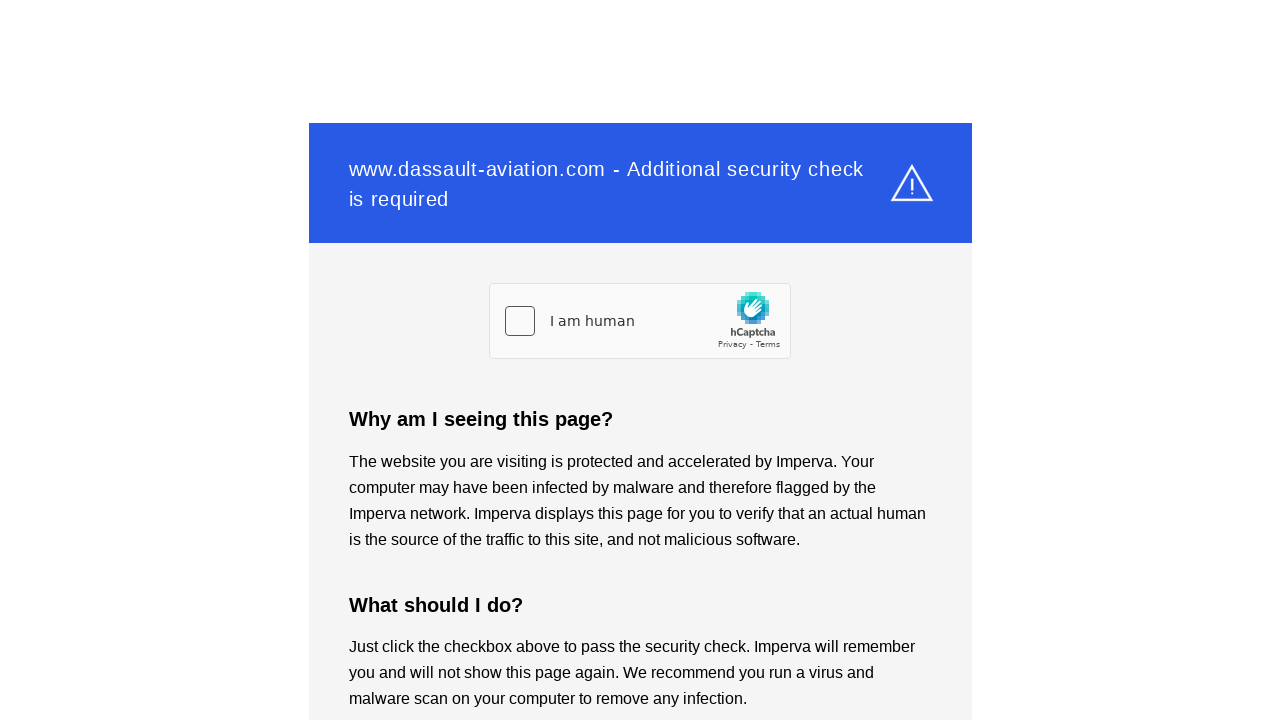

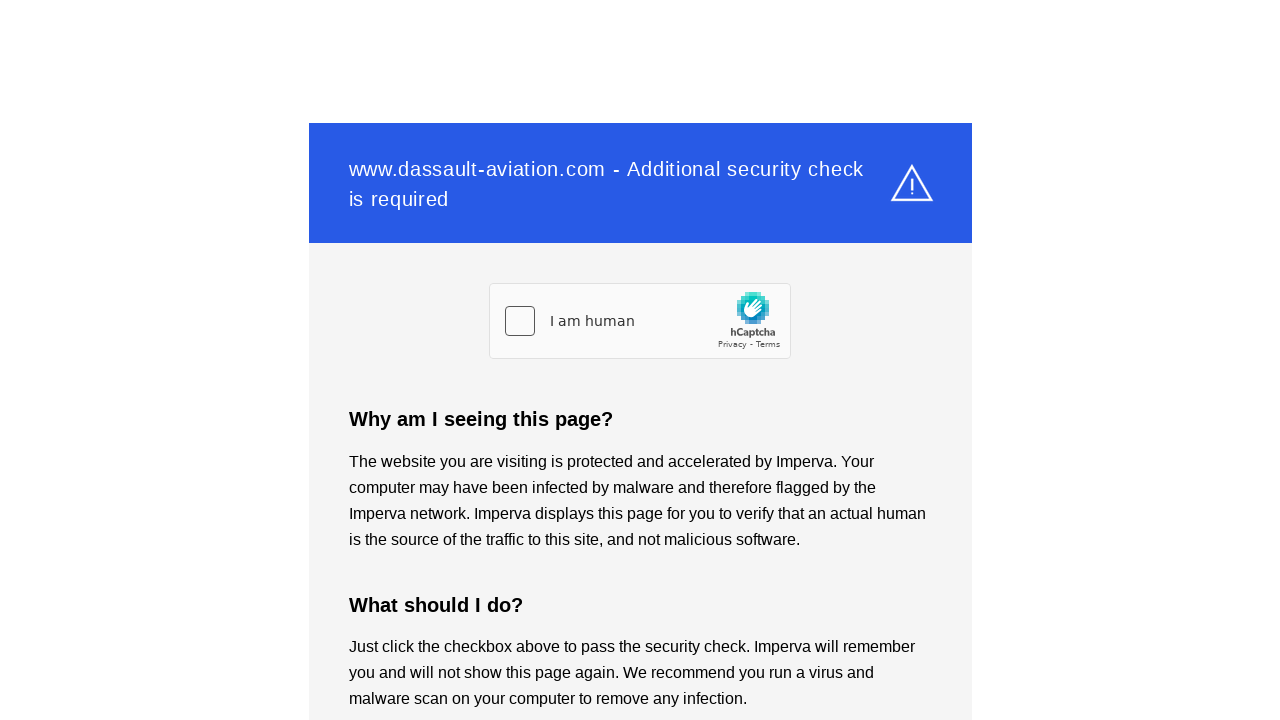